Tests dynamic loading functionality by clicking a start button and verifying the loaded content appears

Starting URL: http://the-internet.herokuapp.com/dynamic_loading/2

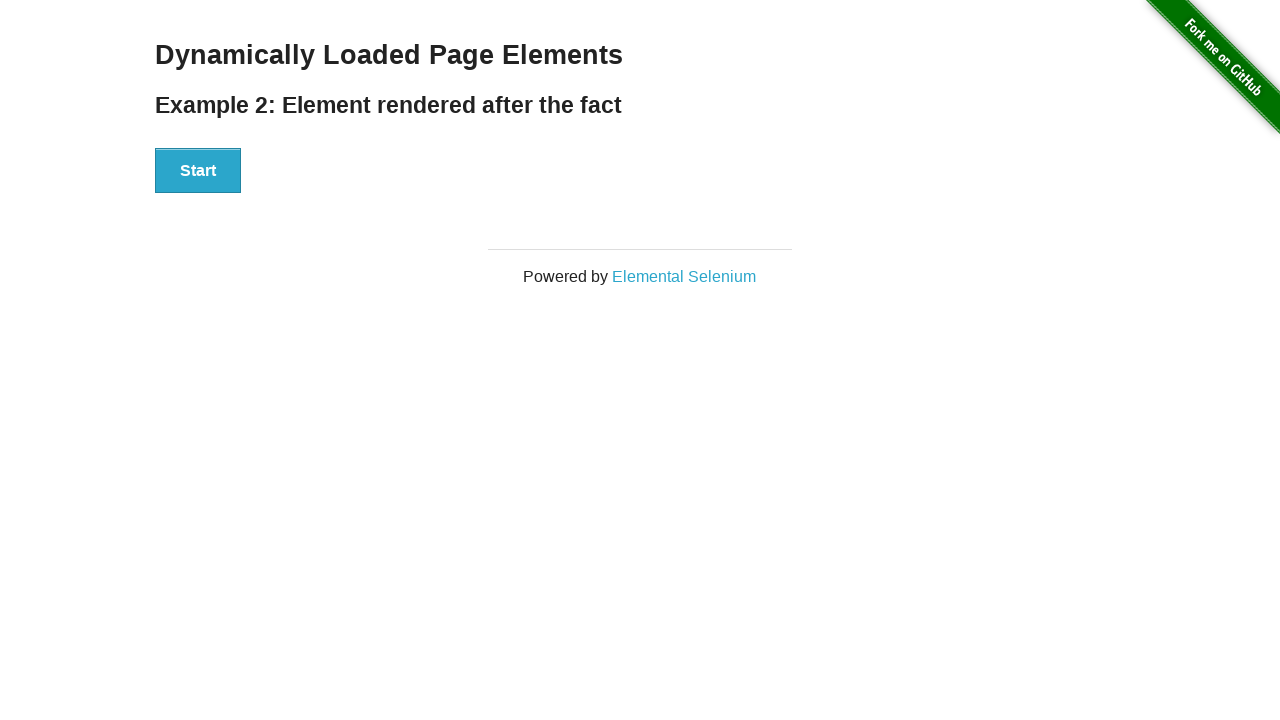

Navigated to dynamic loading test page
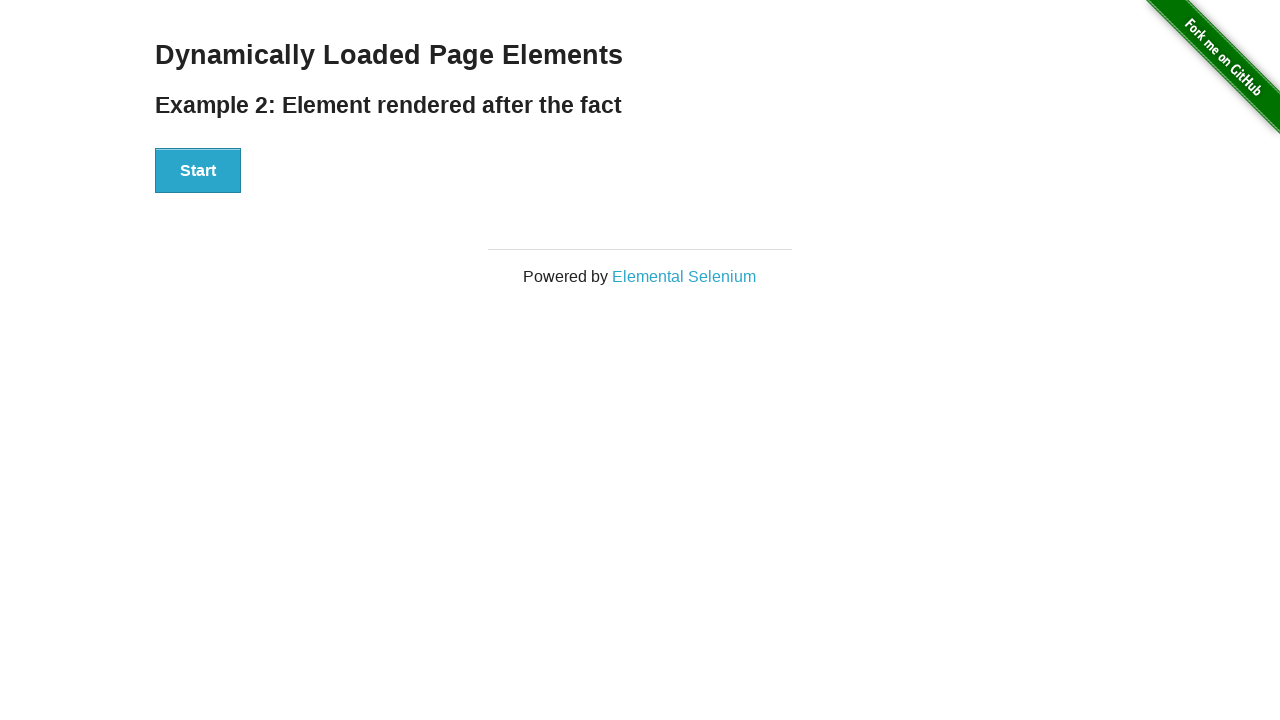

Clicked start button to trigger dynamic loading at (198, 171) on #start > button
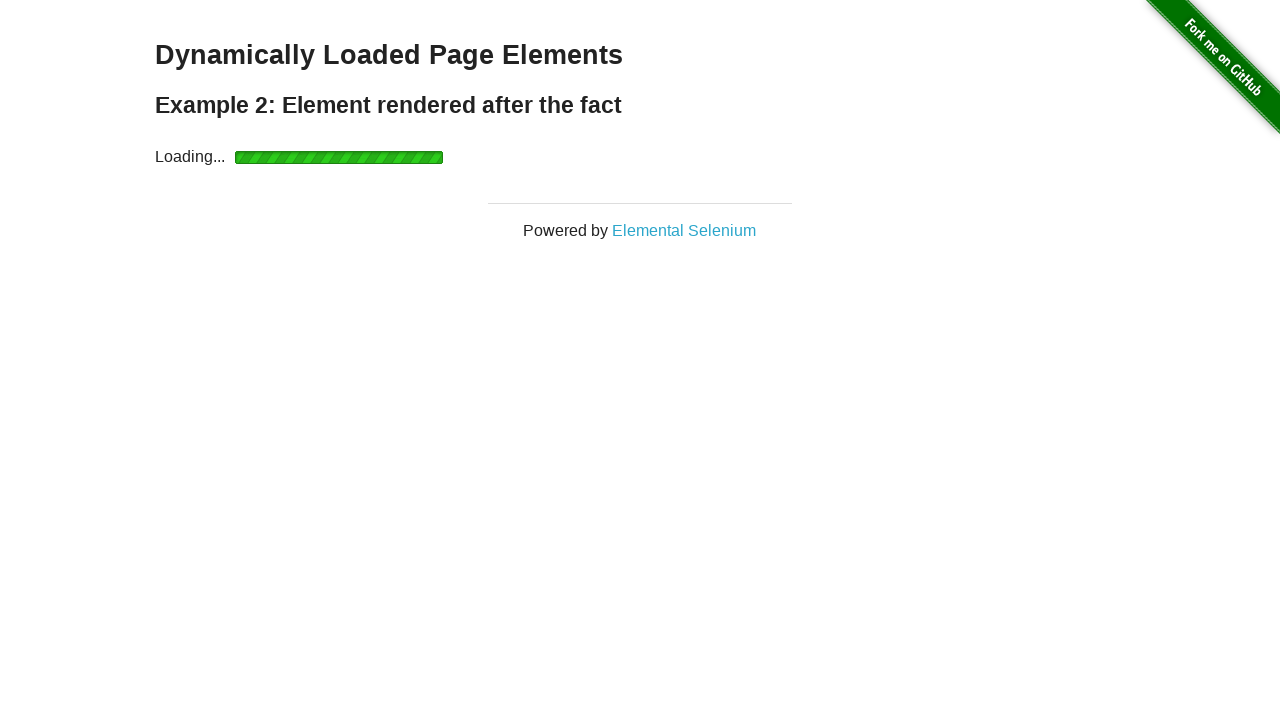

Verified dynamically loaded content appeared
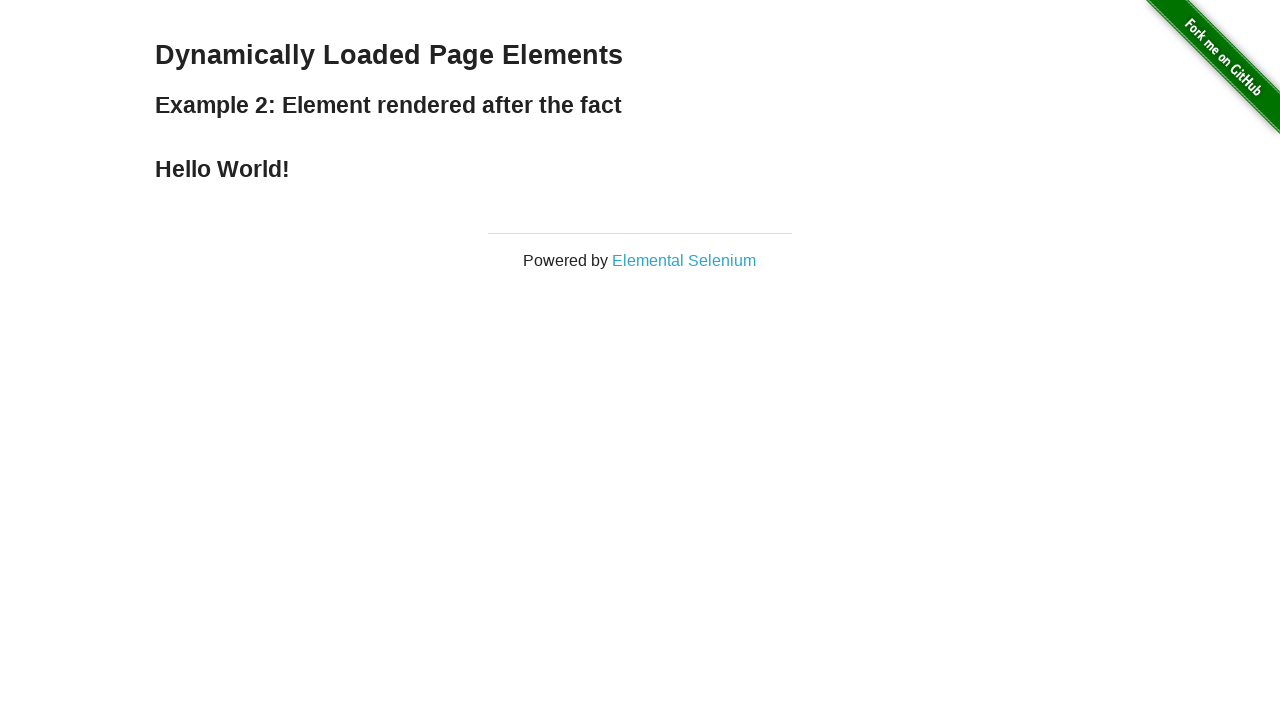

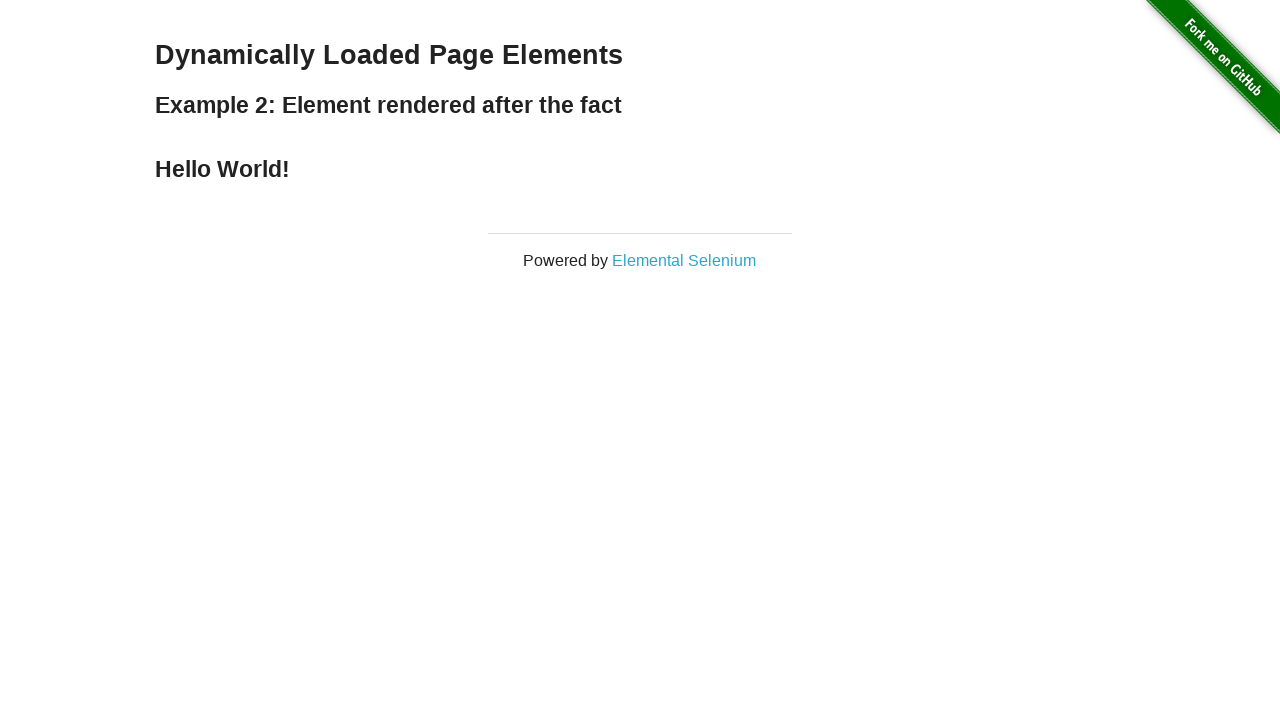